Tests working with Shadow DOM elements by filling a text input field on a Shadow DOM example page

Starting URL: http://watir.com/examples/shadow_dom.html

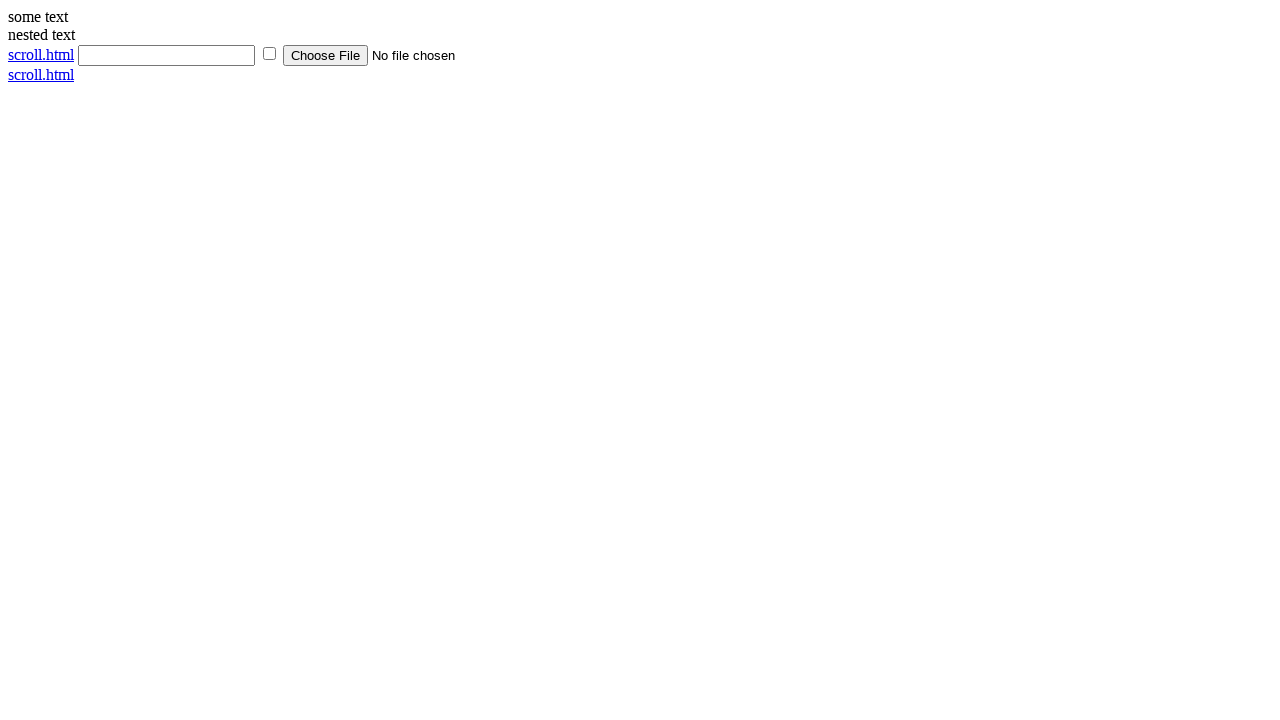

Navigated to Shadow DOM example page
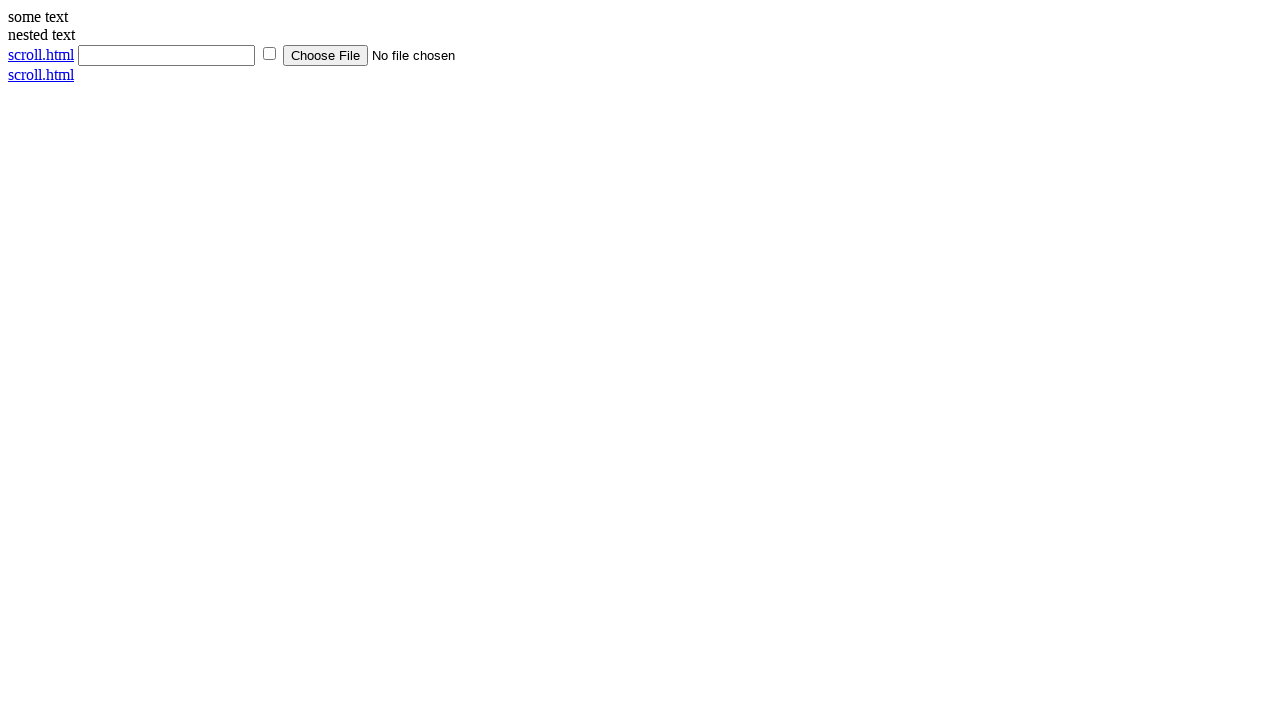

Filled text input field with 'Raju' on input[type="text"]
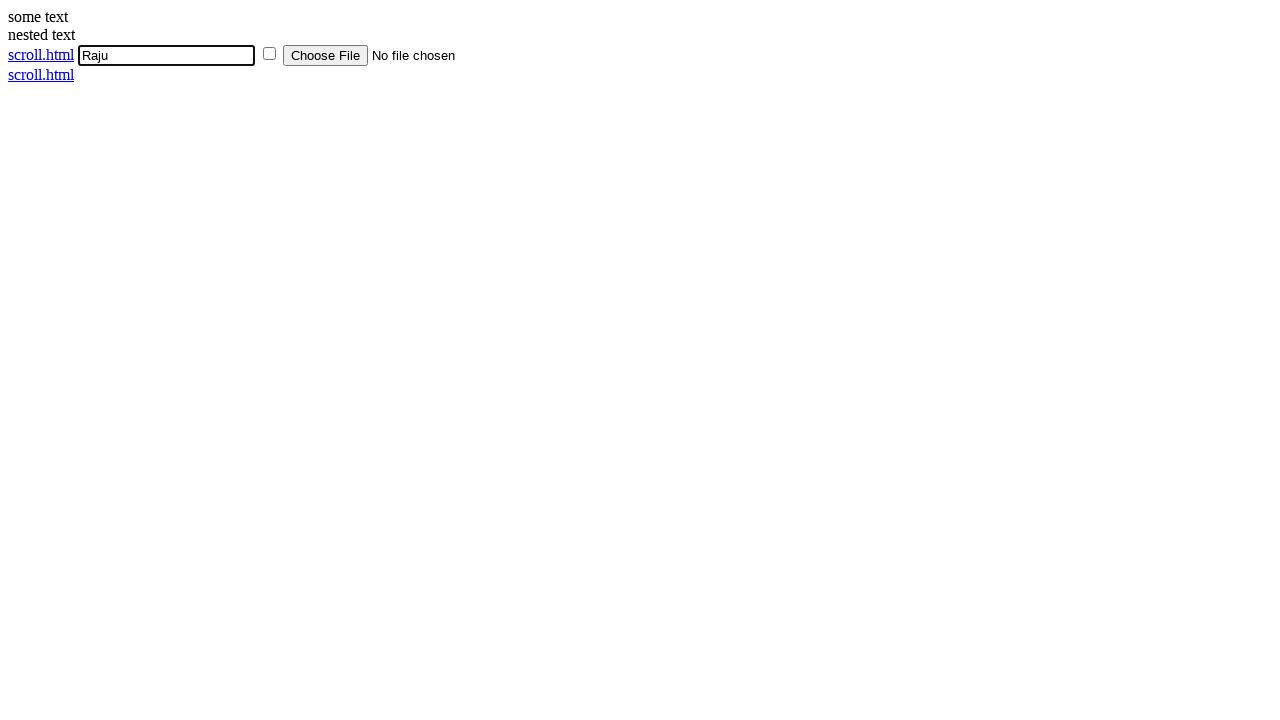

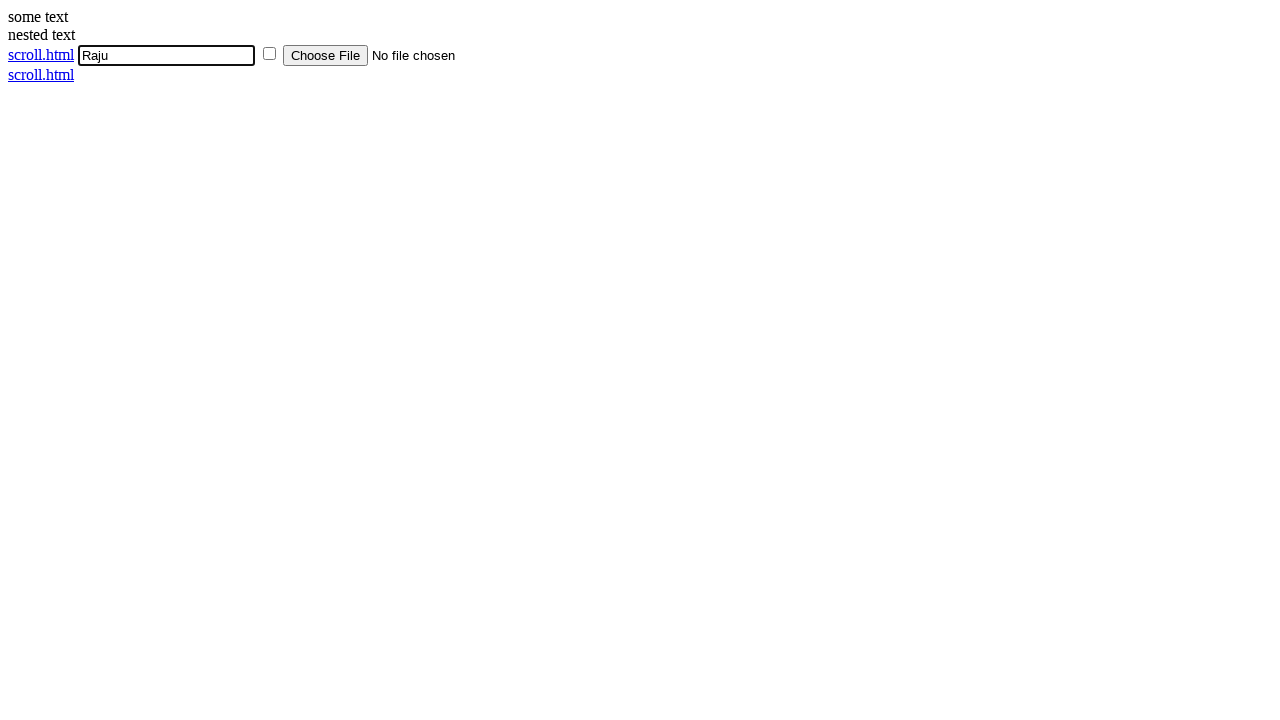